Navigates to the Python.org website and verifies that the page title contains "Python"

Starting URL: http://www.python.org

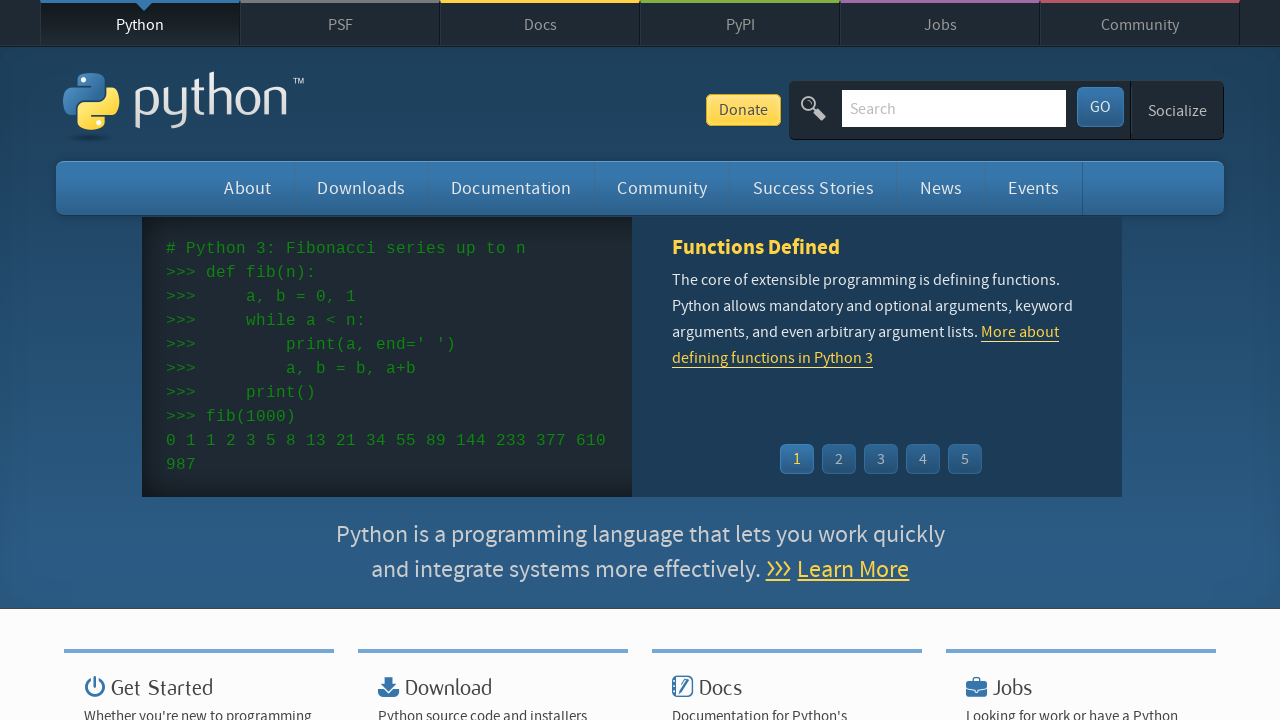

Navigated to Python.org website
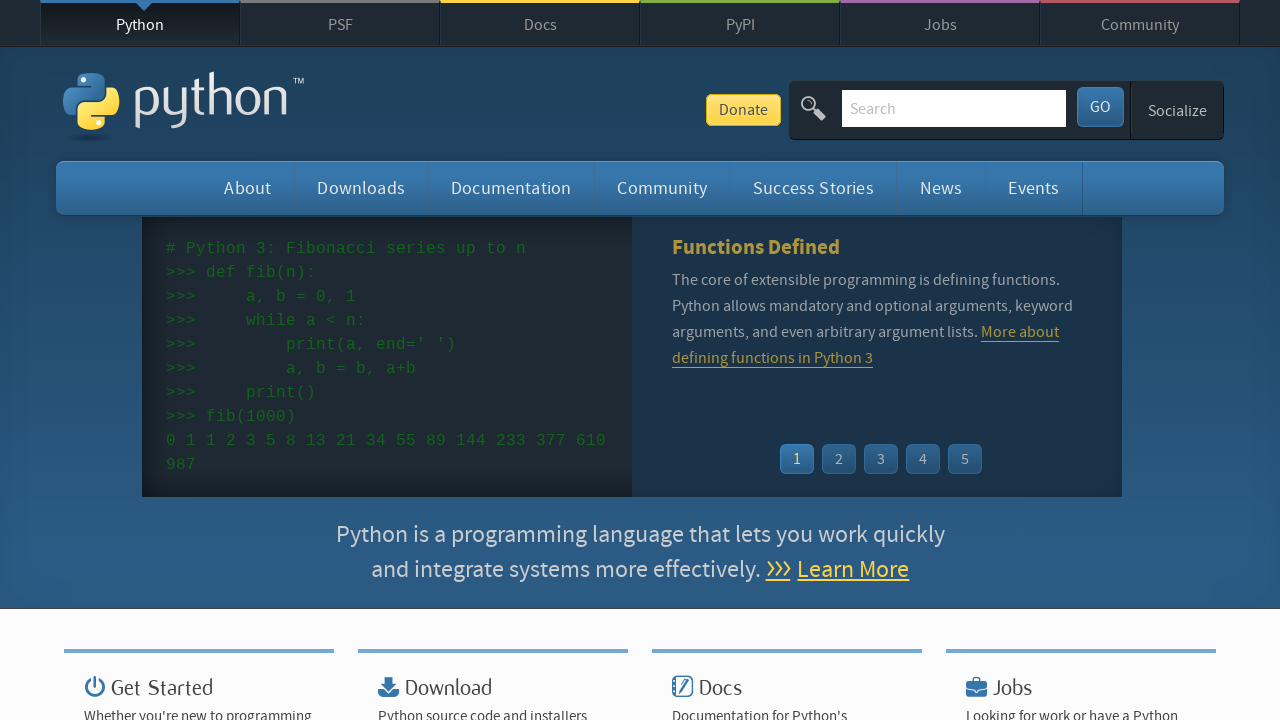

Page loaded and DOM content ready
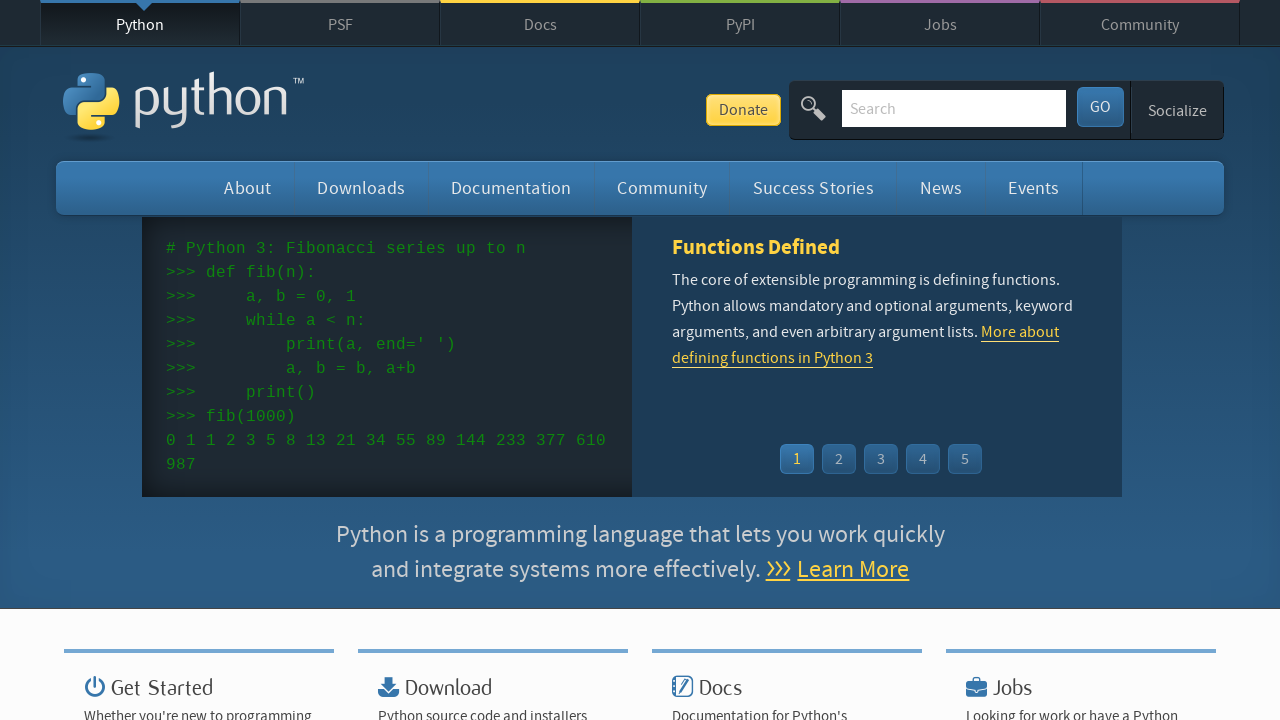

Retrieved page title: Welcome to Python.org
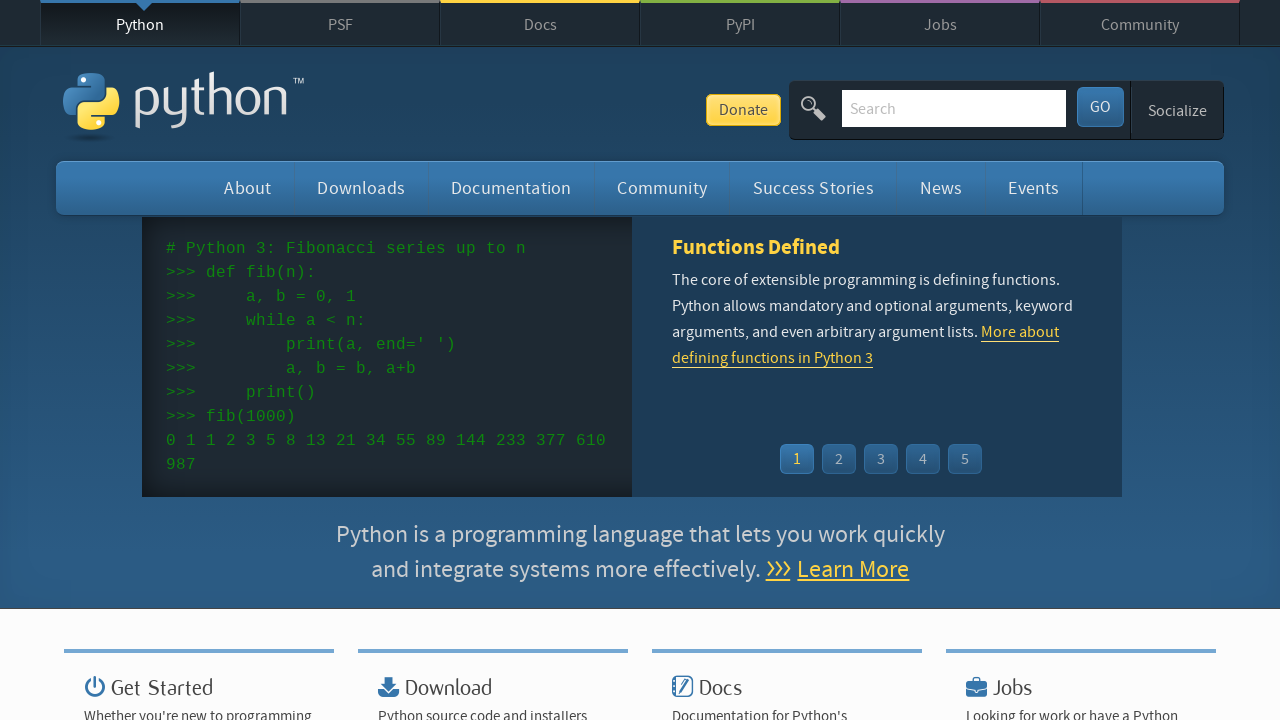

Printed page title to console
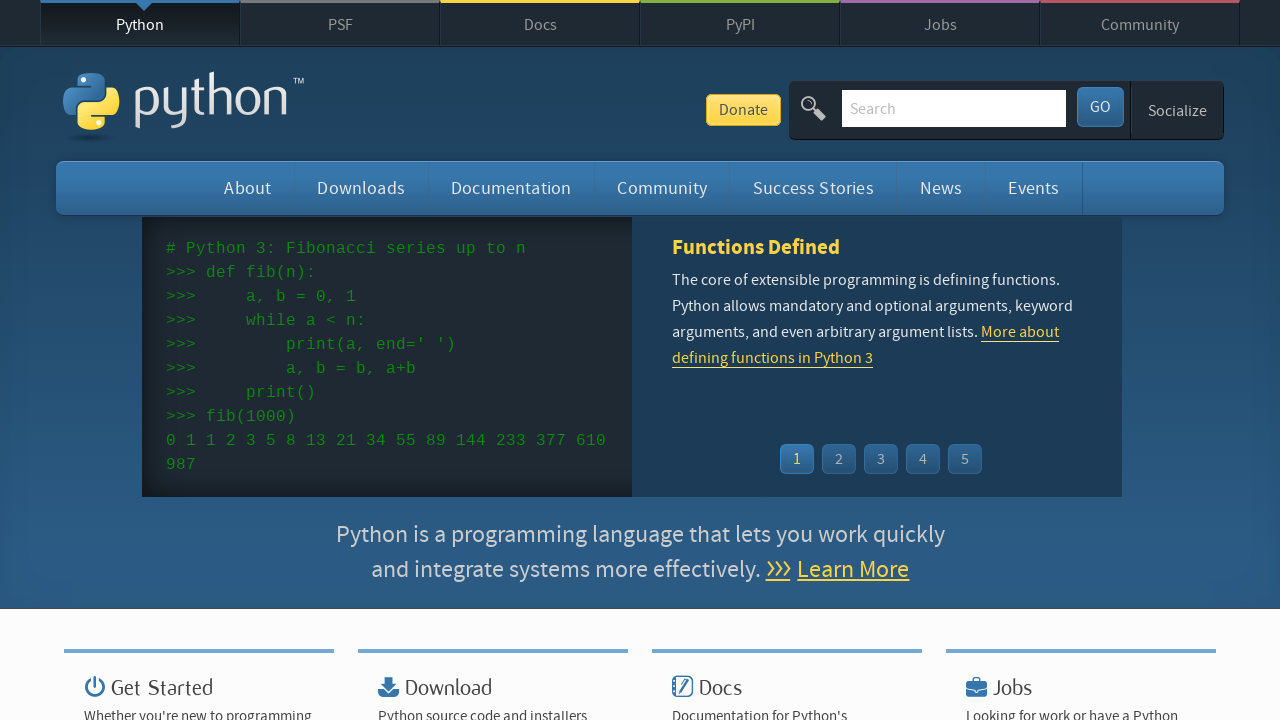

Verified that page title contains 'Python'
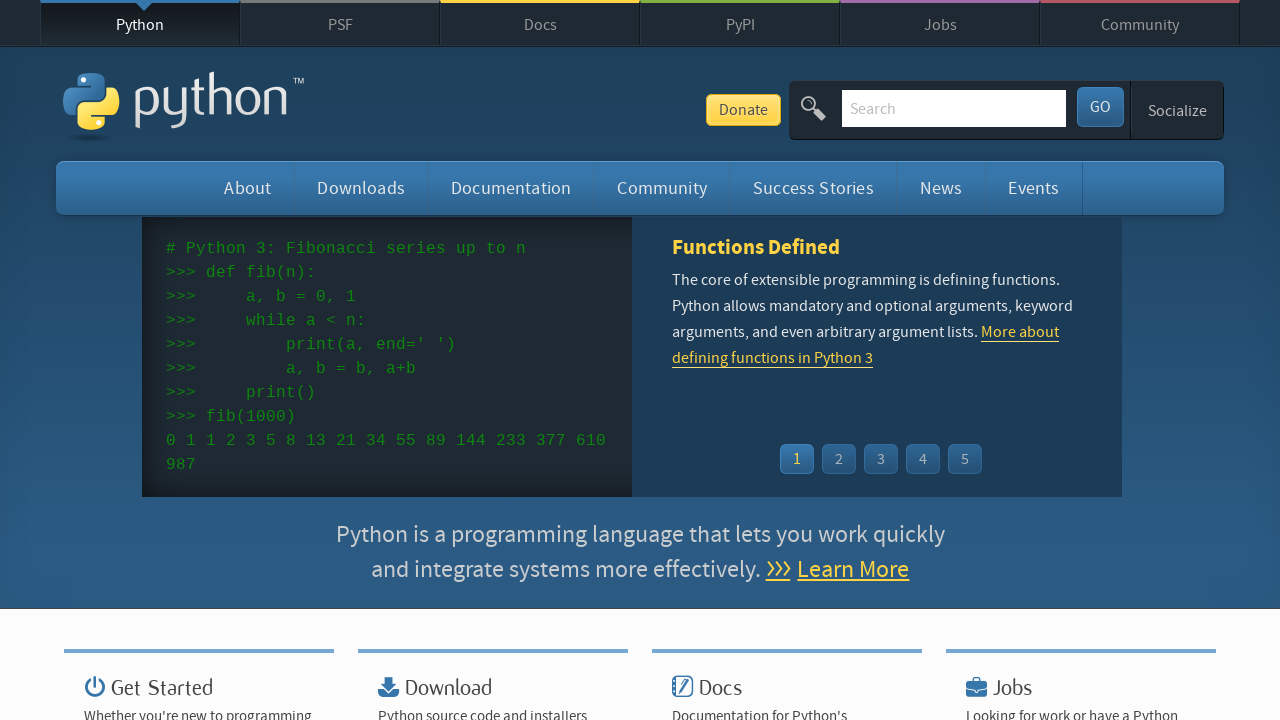

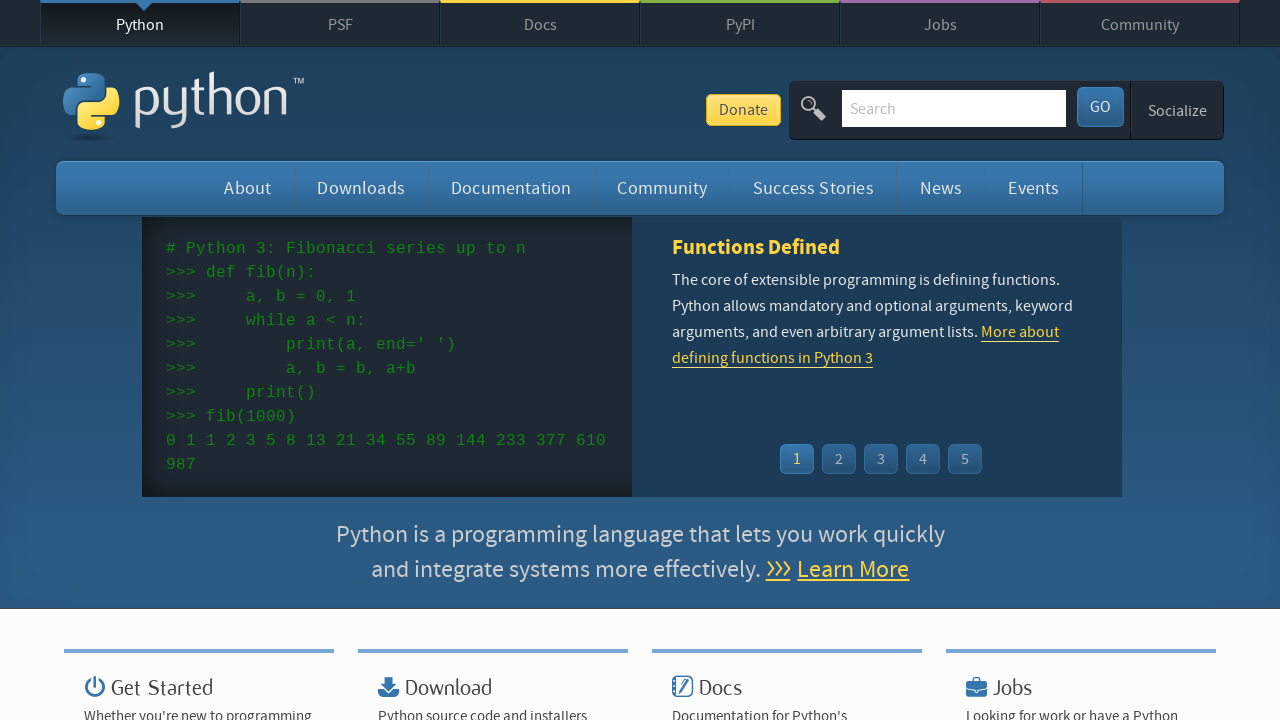